Tests triangle classification for an isosceles triangle with last two sides equal

Starting URL: https://testpages.eviltester.com/styled/apps/triangle/triangle001.html

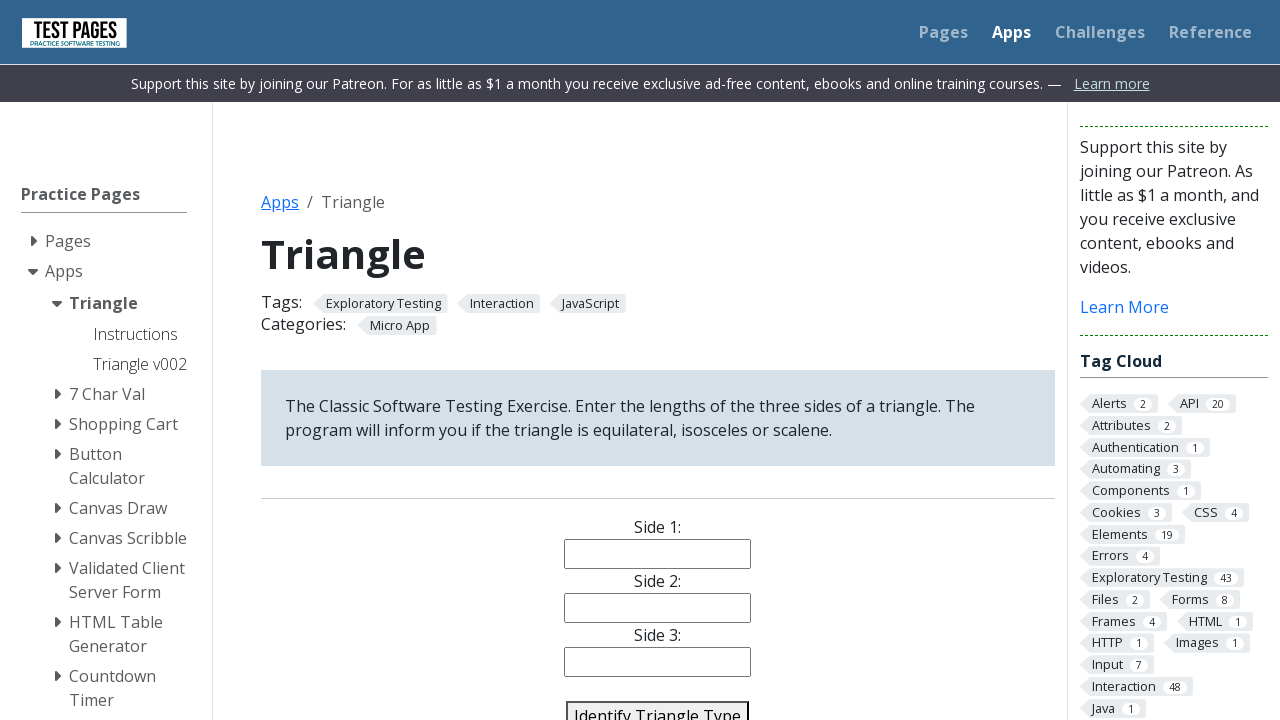

Entered side 1 value of 8 on #side1
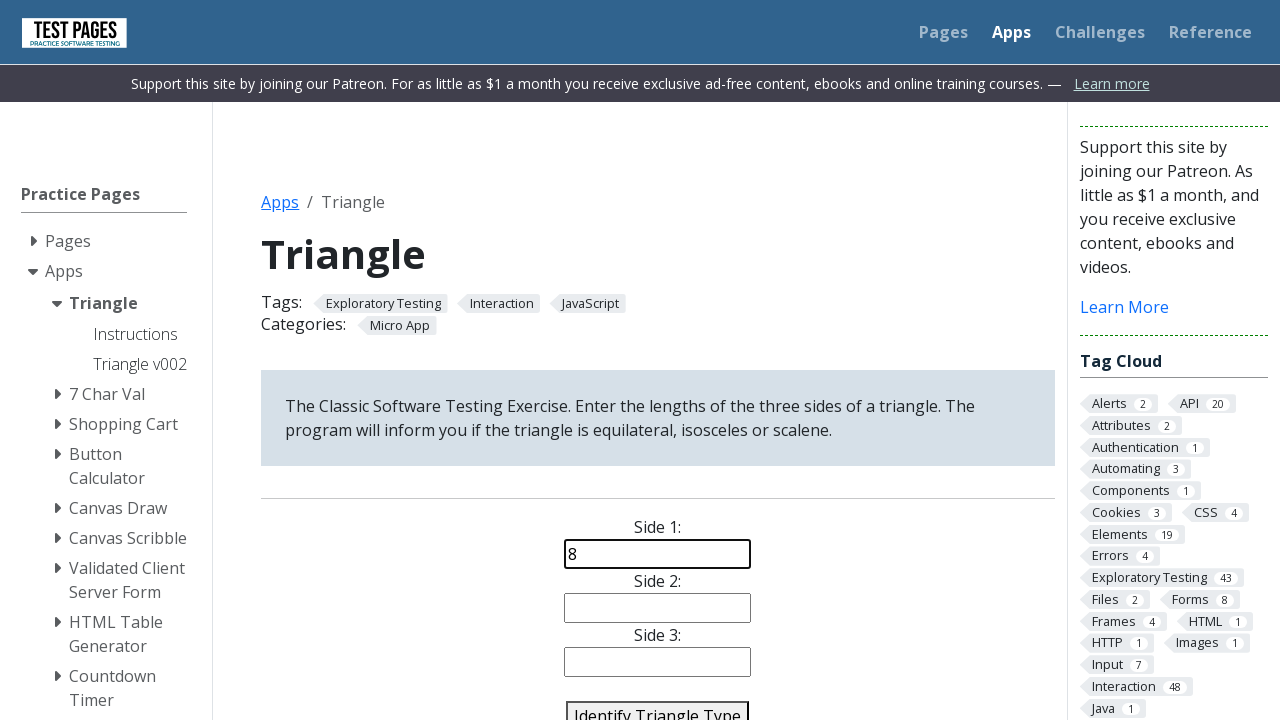

Entered side 2 value of 5 on #side2
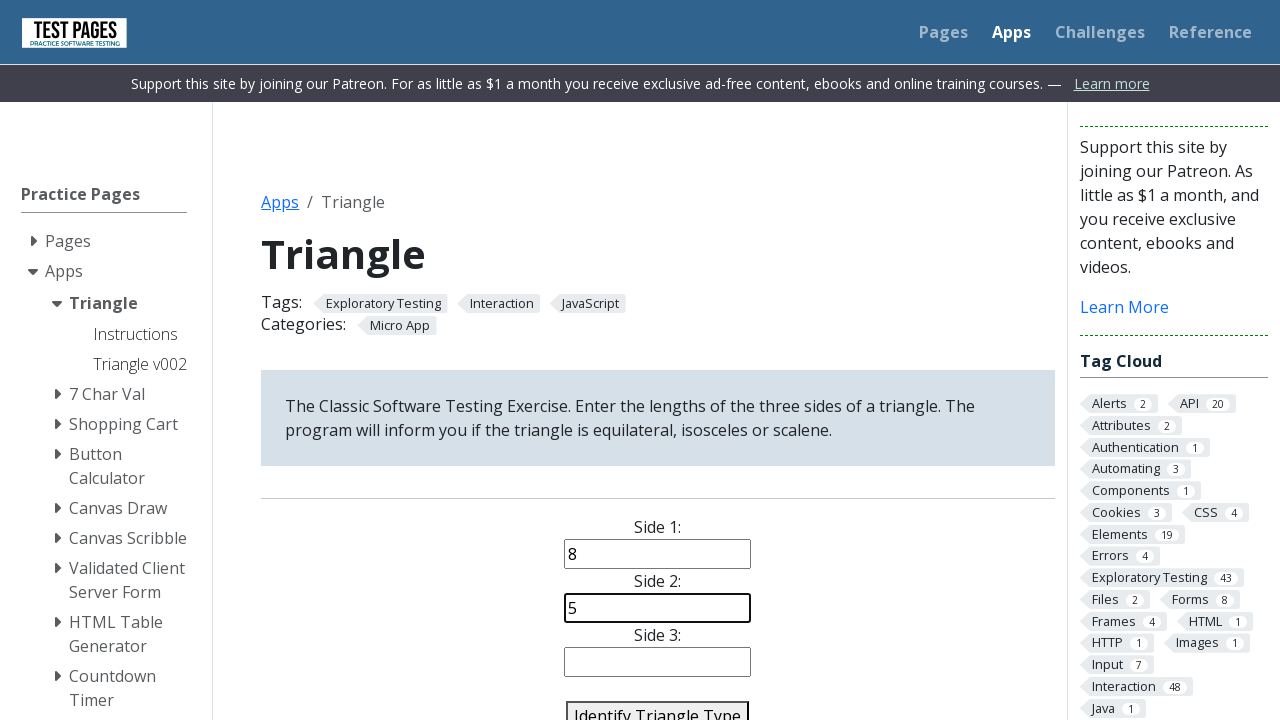

Entered side 3 value of 5 (isosceles triangle with last two sides equal) on #side3
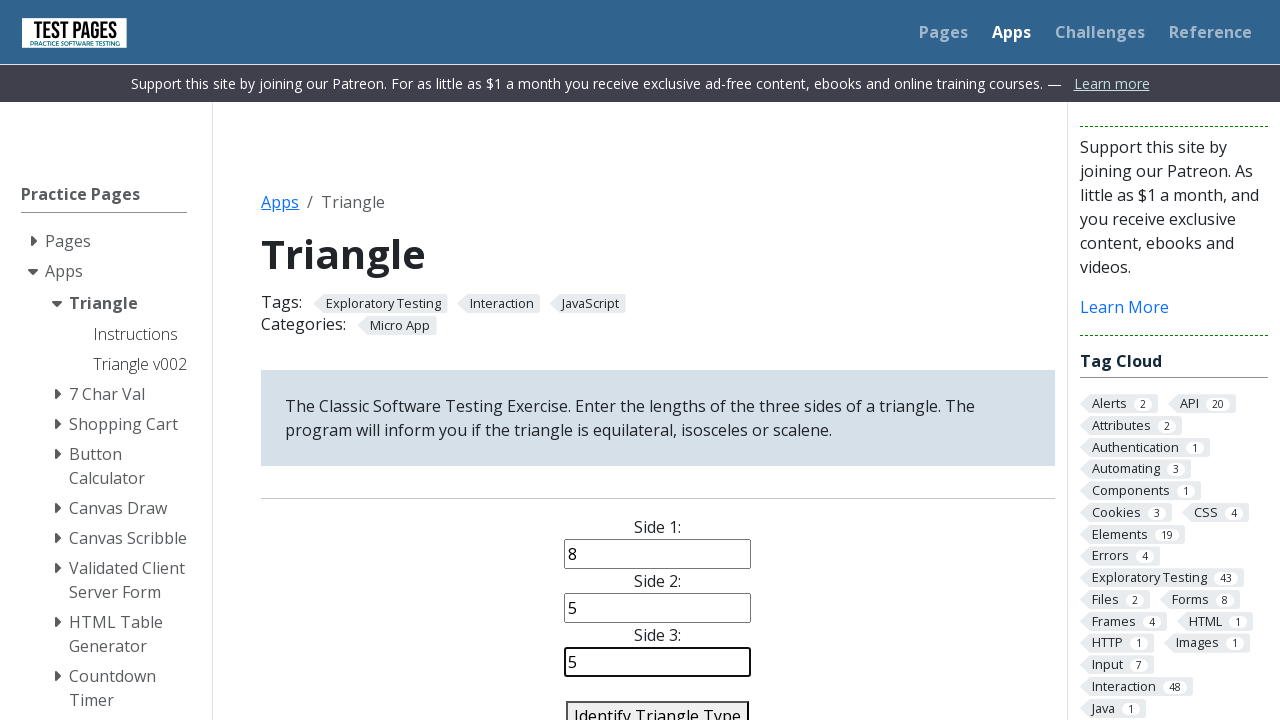

Clicked identify button to classify triangle at (658, 705) on #identify-triangle-action
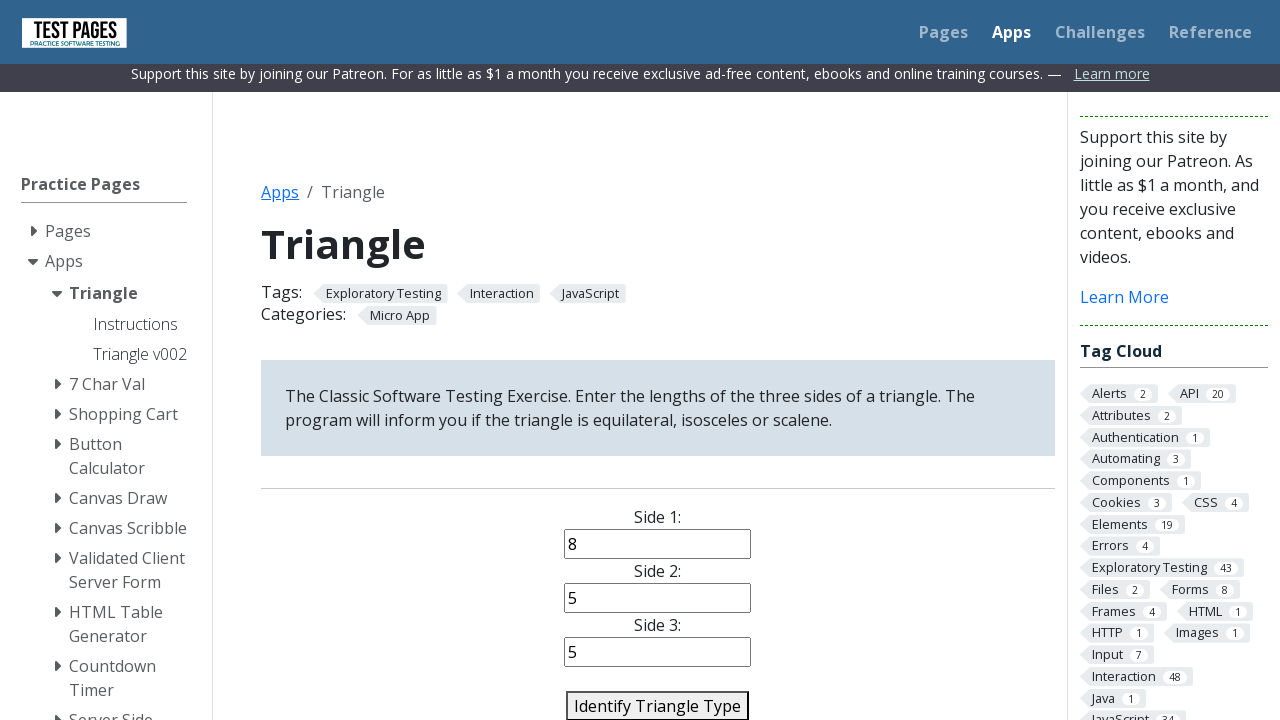

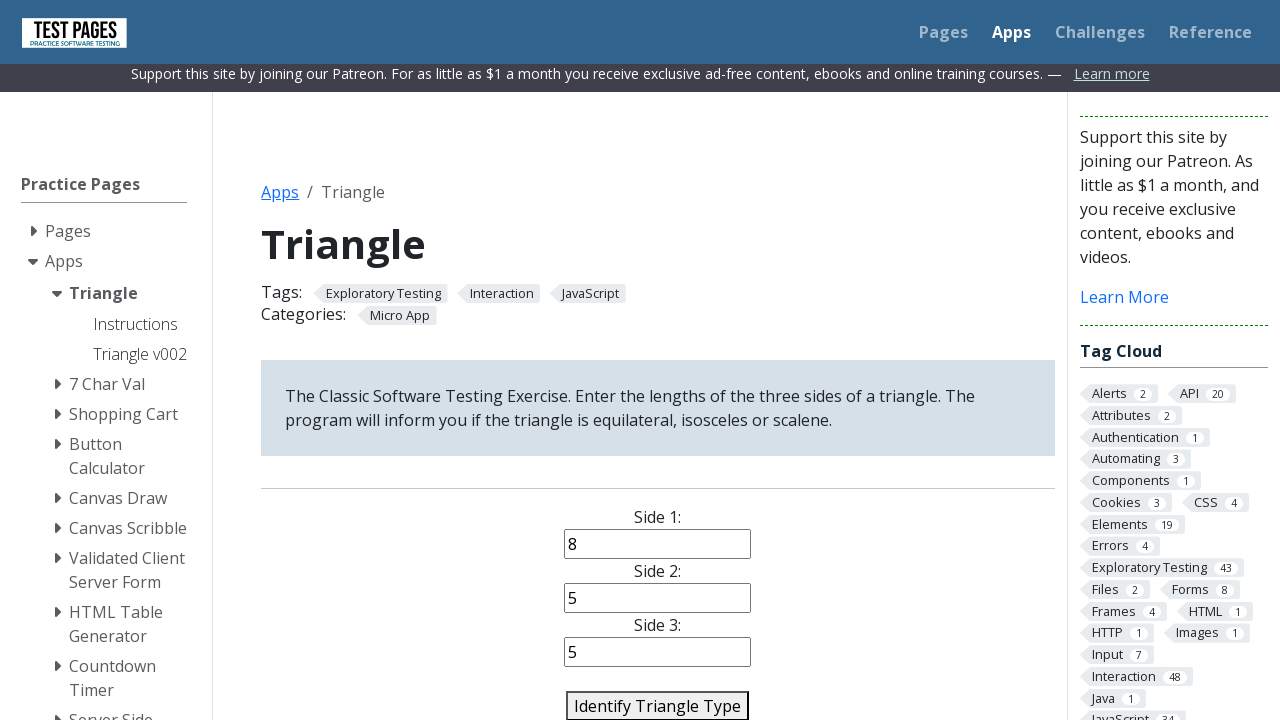